Navigates to Microsoft's homepage and verifies the page loads successfully.

Starting URL: https://microsoft.com/

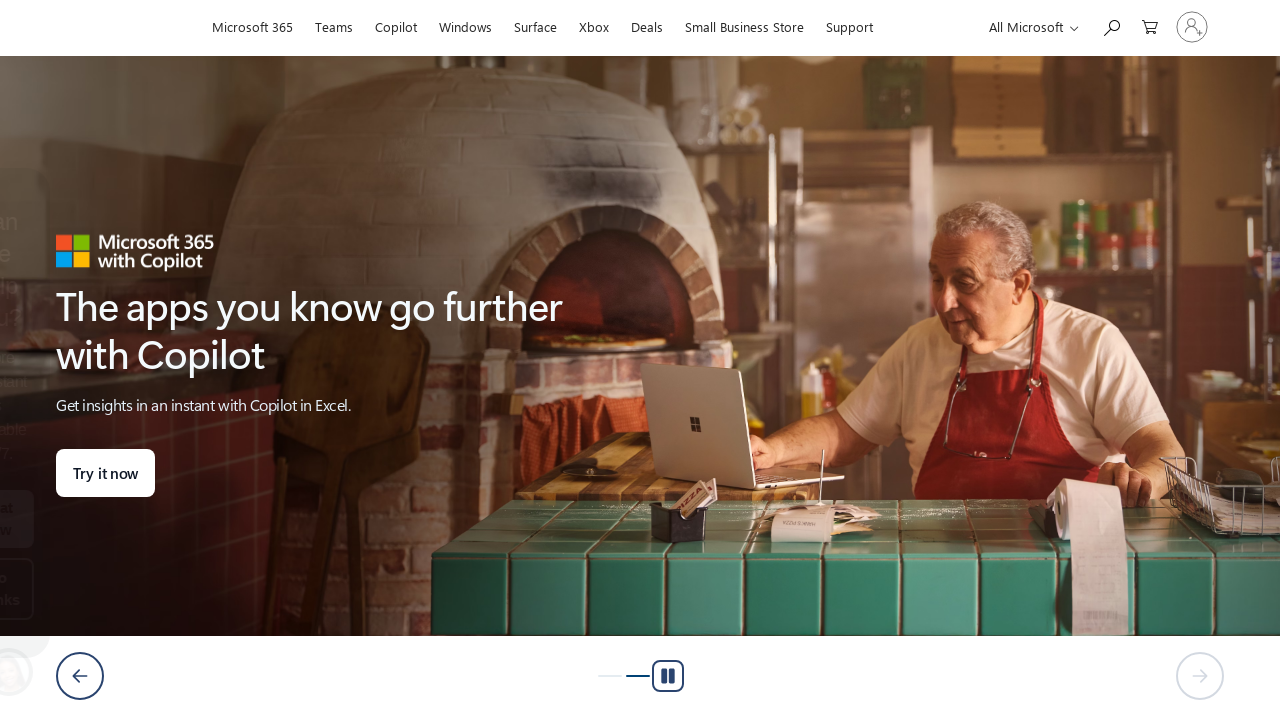

Waited for page to reach domcontentloaded state
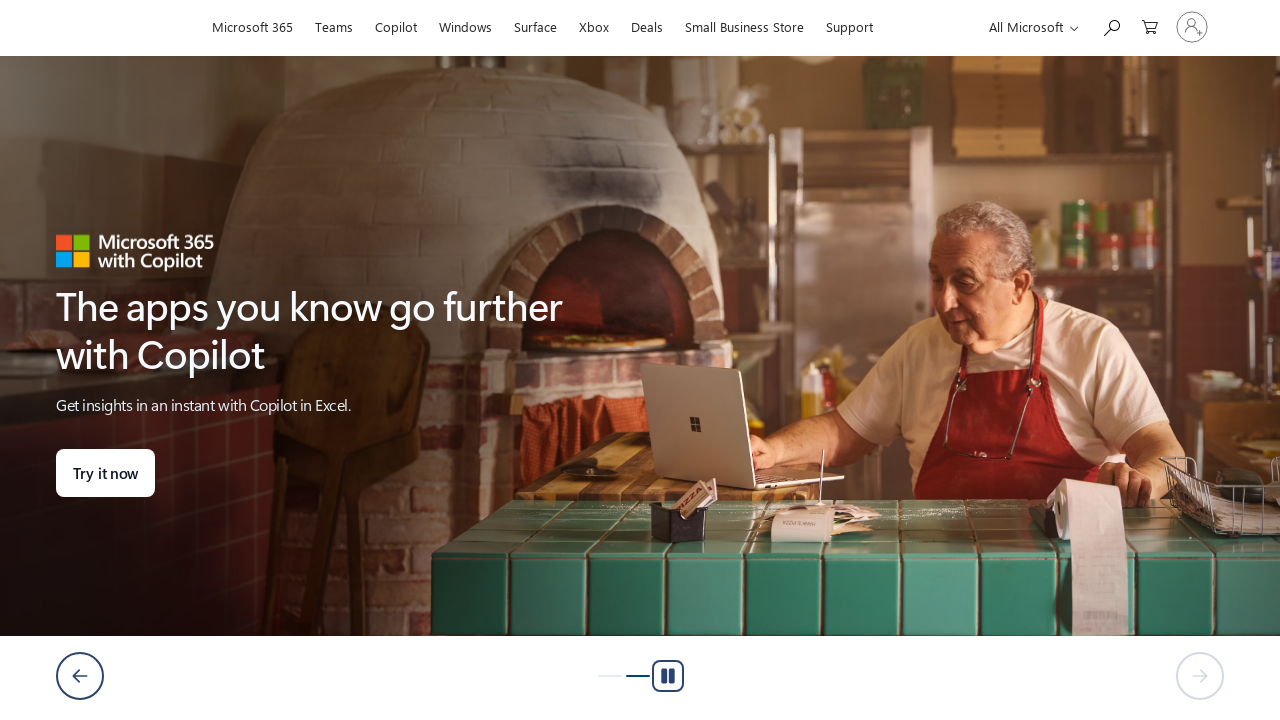

Verified body element is present on Microsoft's homepage
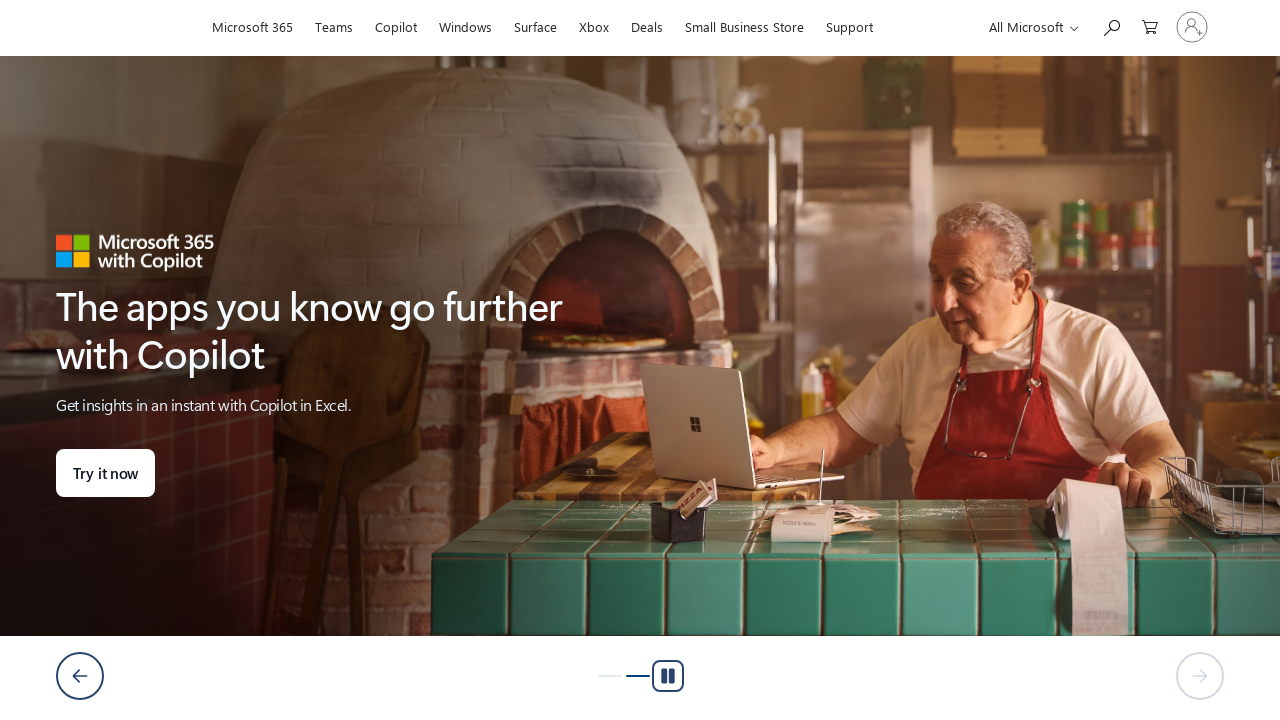

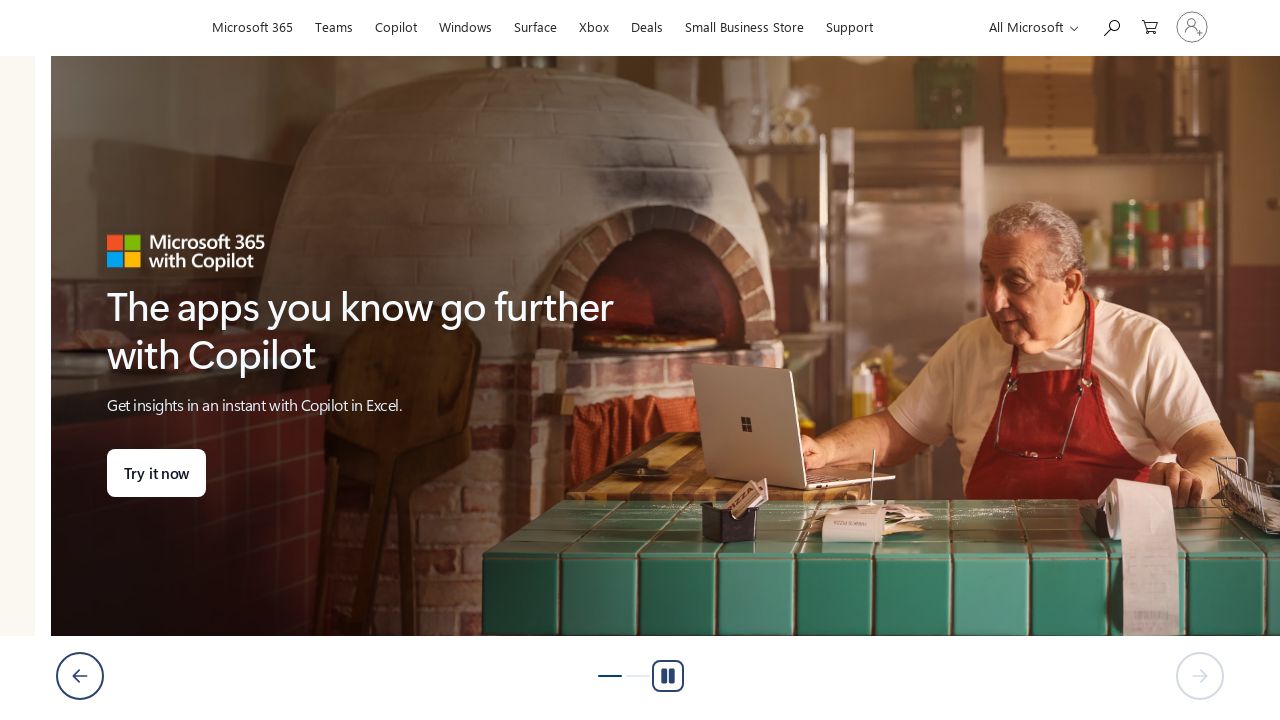